Tests marking individual items as complete by checking their checkboxes

Starting URL: https://demo.playwright.dev/todomvc

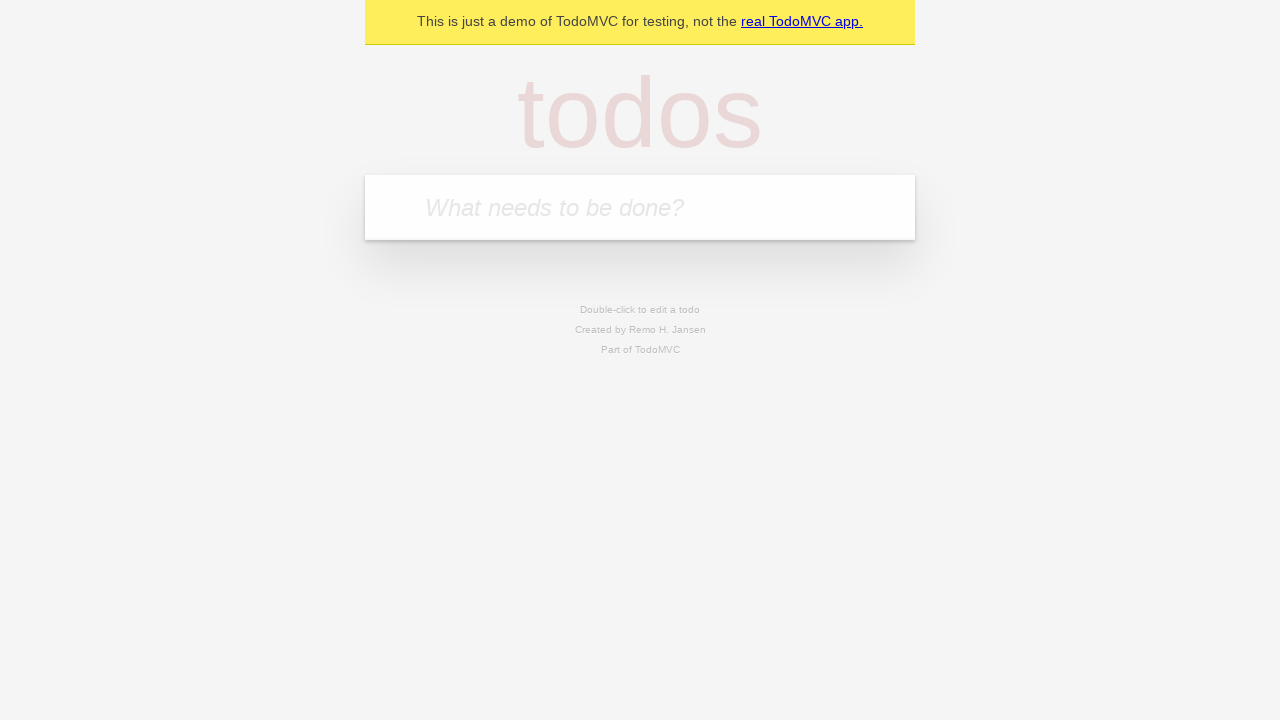

Filled todo input with 'buy some cheese' on internal:attr=[placeholder="What needs to be done?"i]
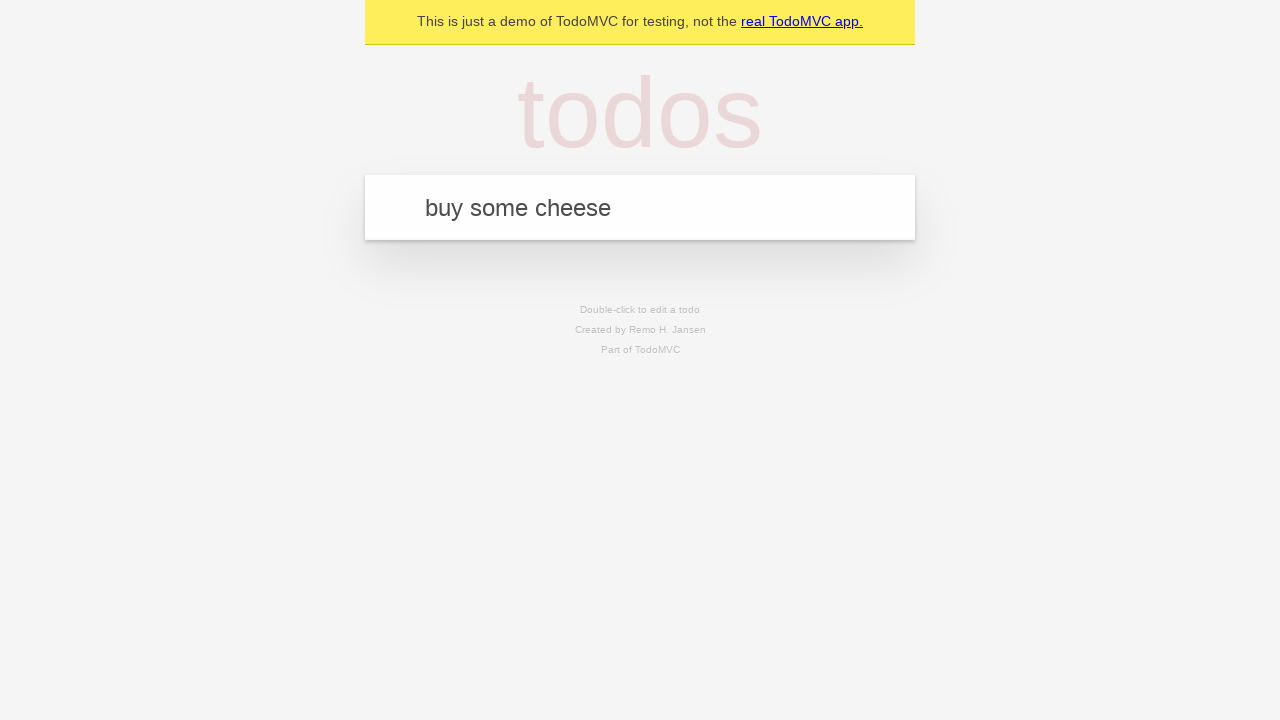

Pressed Enter to create todo 'buy some cheese' on internal:attr=[placeholder="What needs to be done?"i]
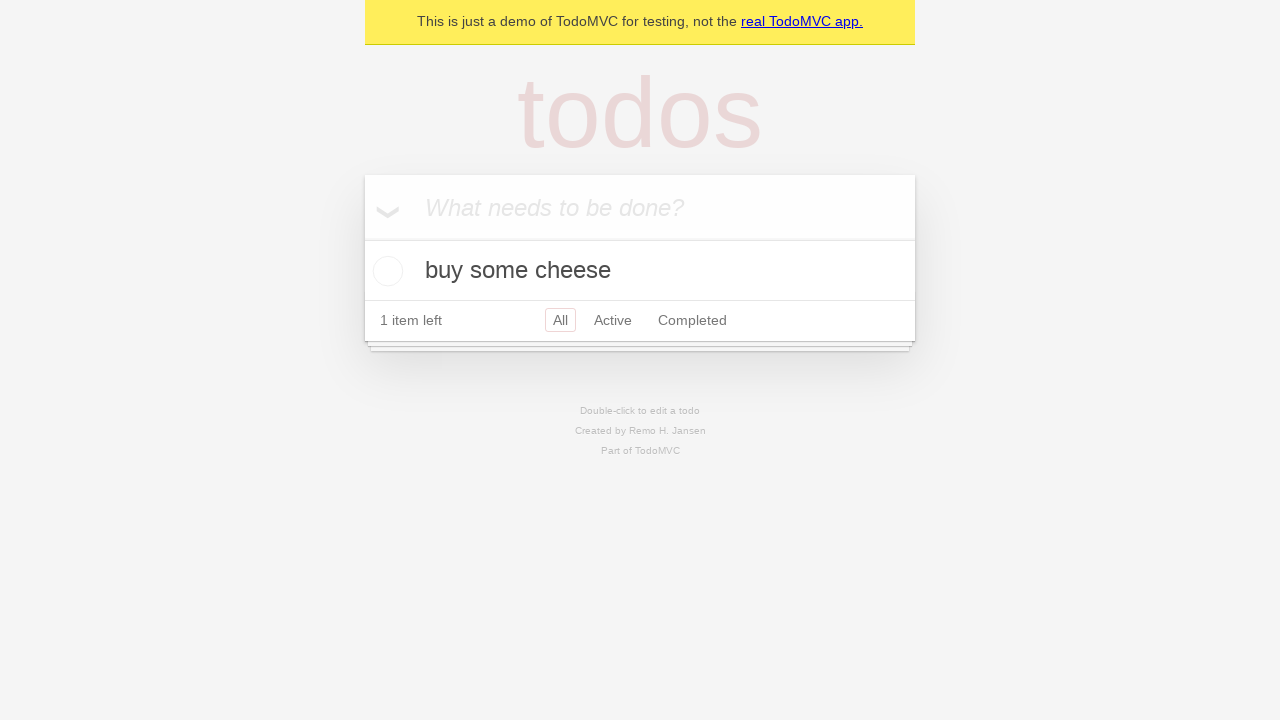

Filled todo input with 'feed the cat' on internal:attr=[placeholder="What needs to be done?"i]
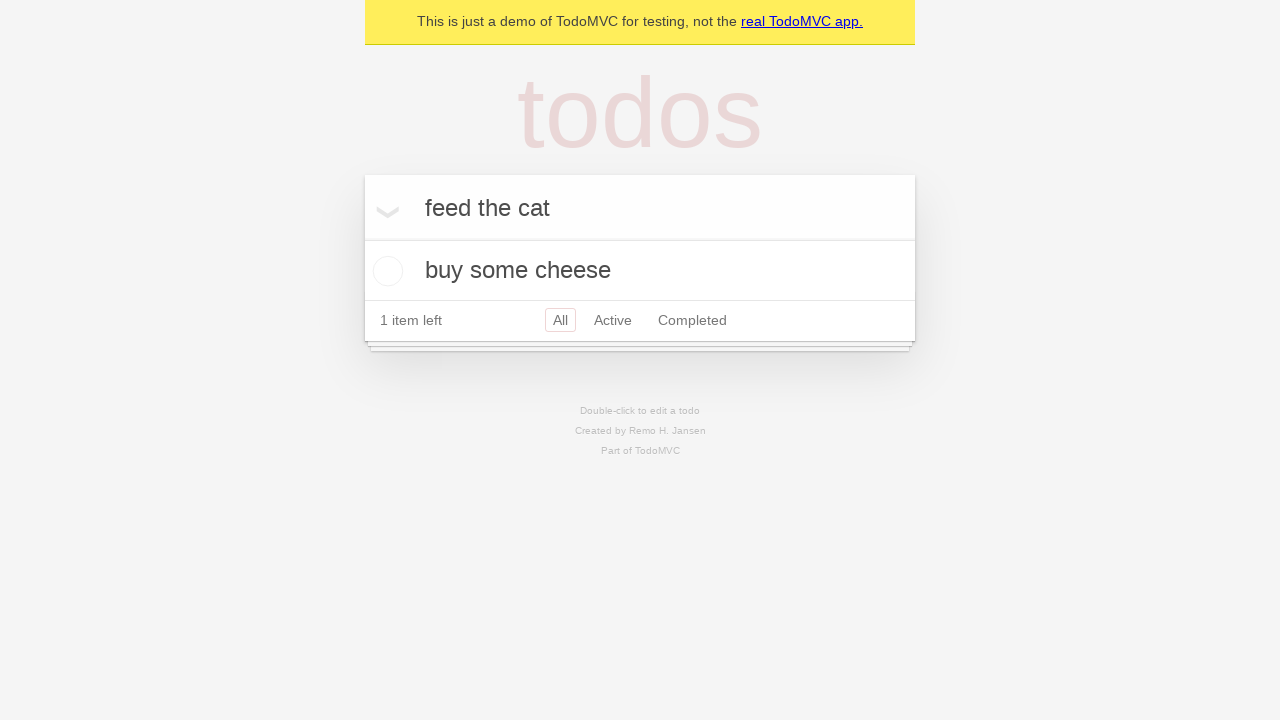

Pressed Enter to create todo 'feed the cat' on internal:attr=[placeholder="What needs to be done?"i]
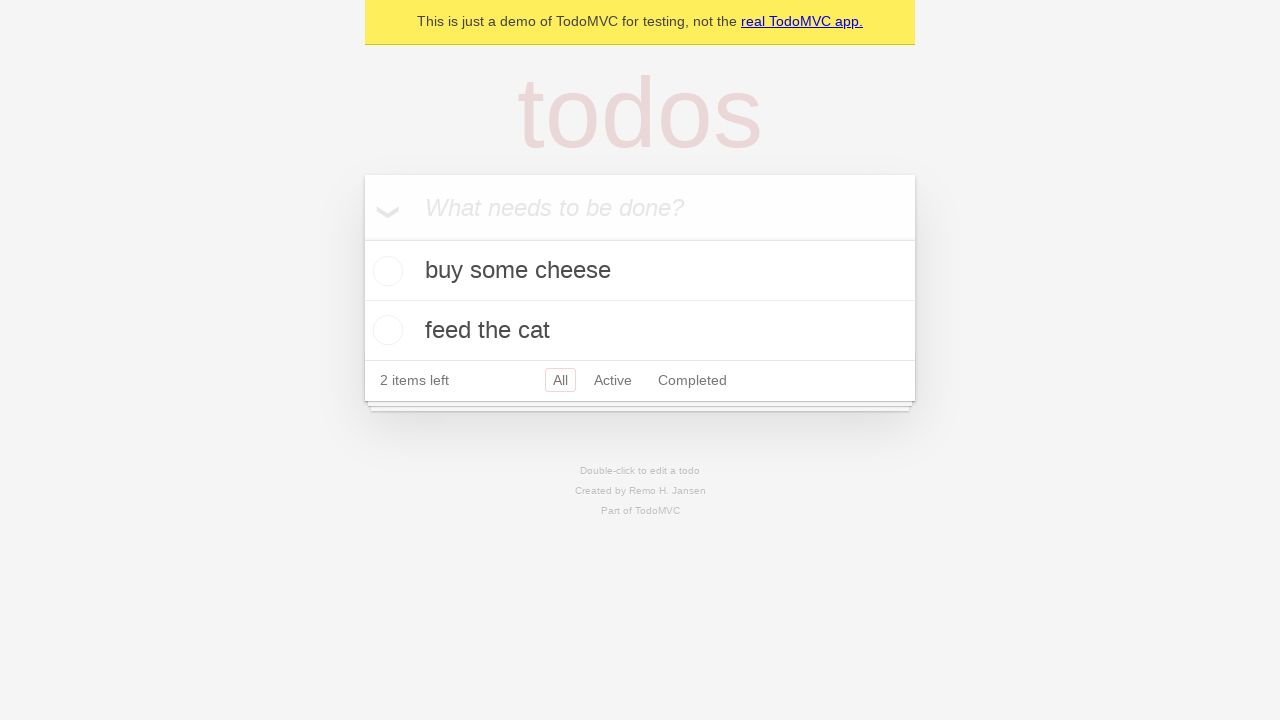

Checked checkbox for first todo item 'buy some cheese' at (385, 271) on internal:testid=[data-testid="todo-item"s] >> nth=0 >> internal:role=checkbox
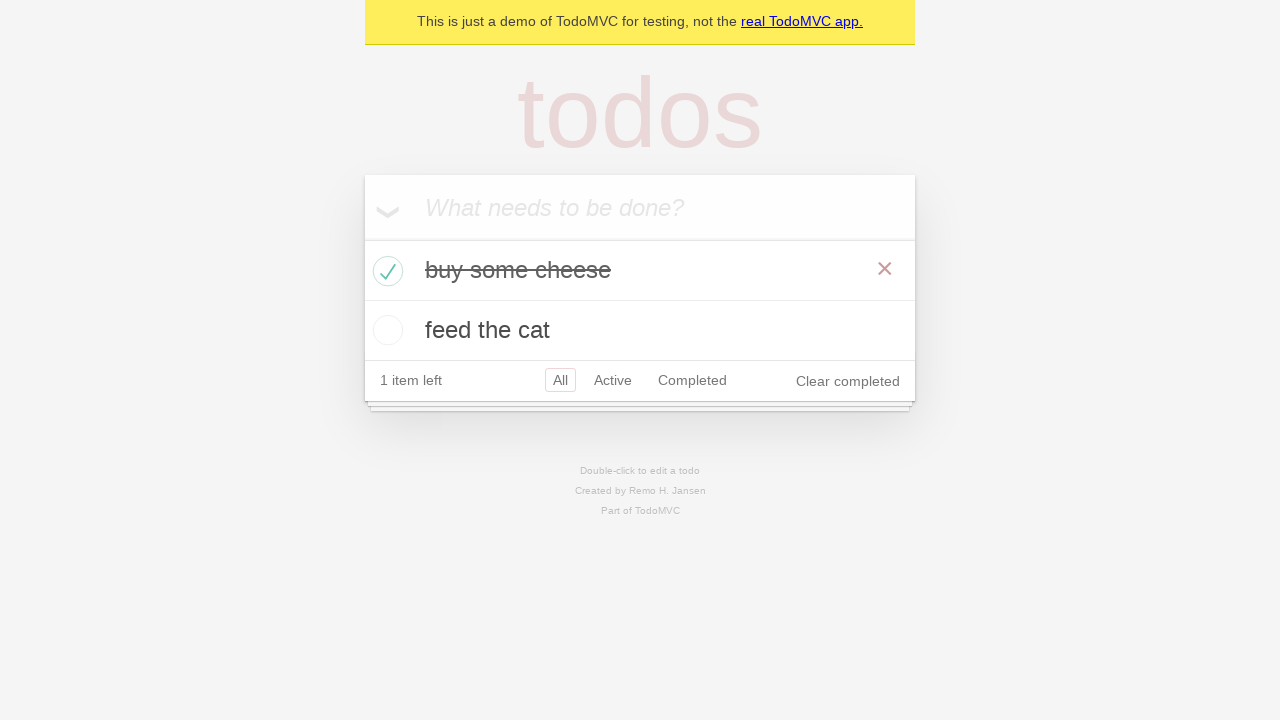

Checked checkbox for second todo item 'feed the cat' at (385, 330) on internal:testid=[data-testid="todo-item"s] >> nth=1 >> internal:role=checkbox
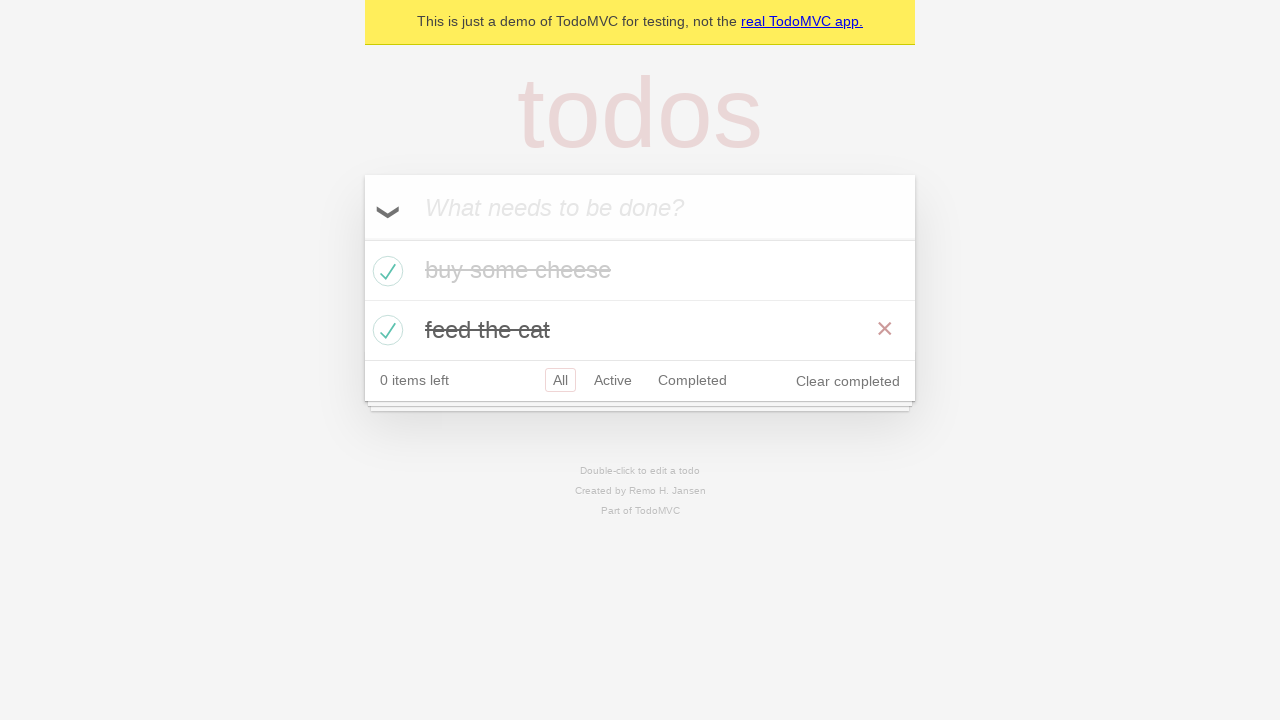

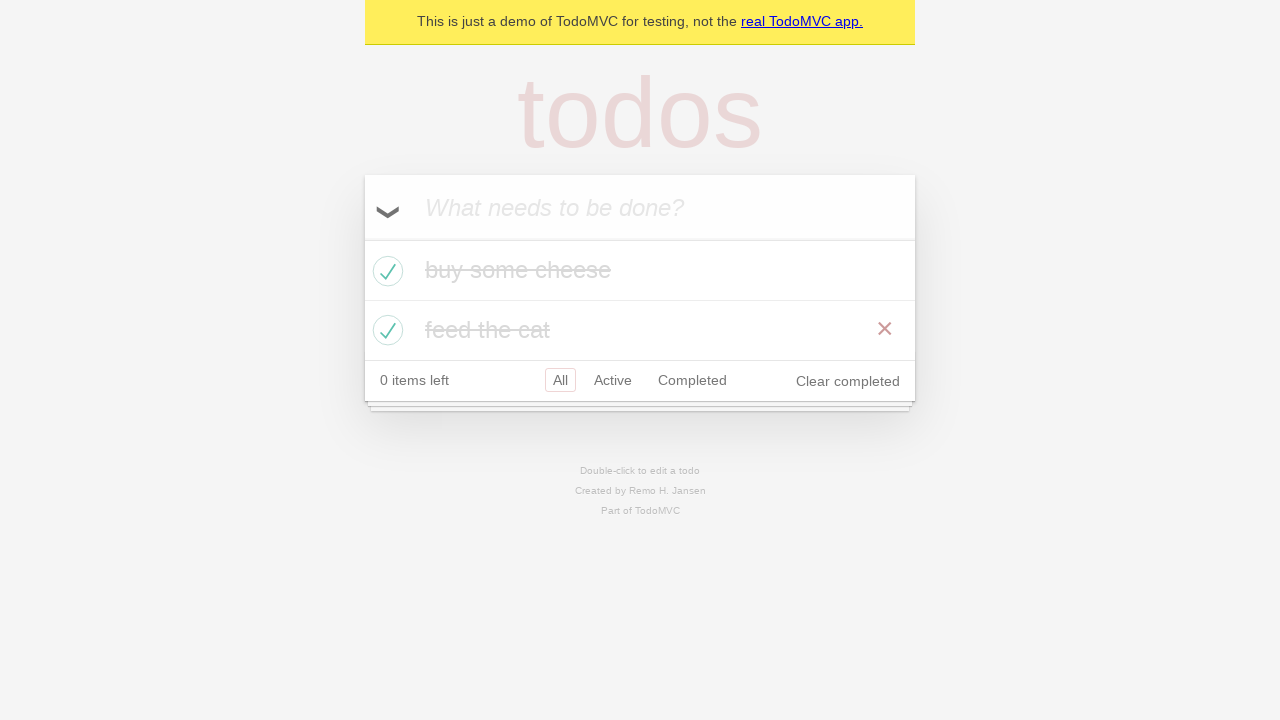